Navigates to home page and verifies the header and description text are displayed correctly

Starting URL: https://kristinek.github.io/site

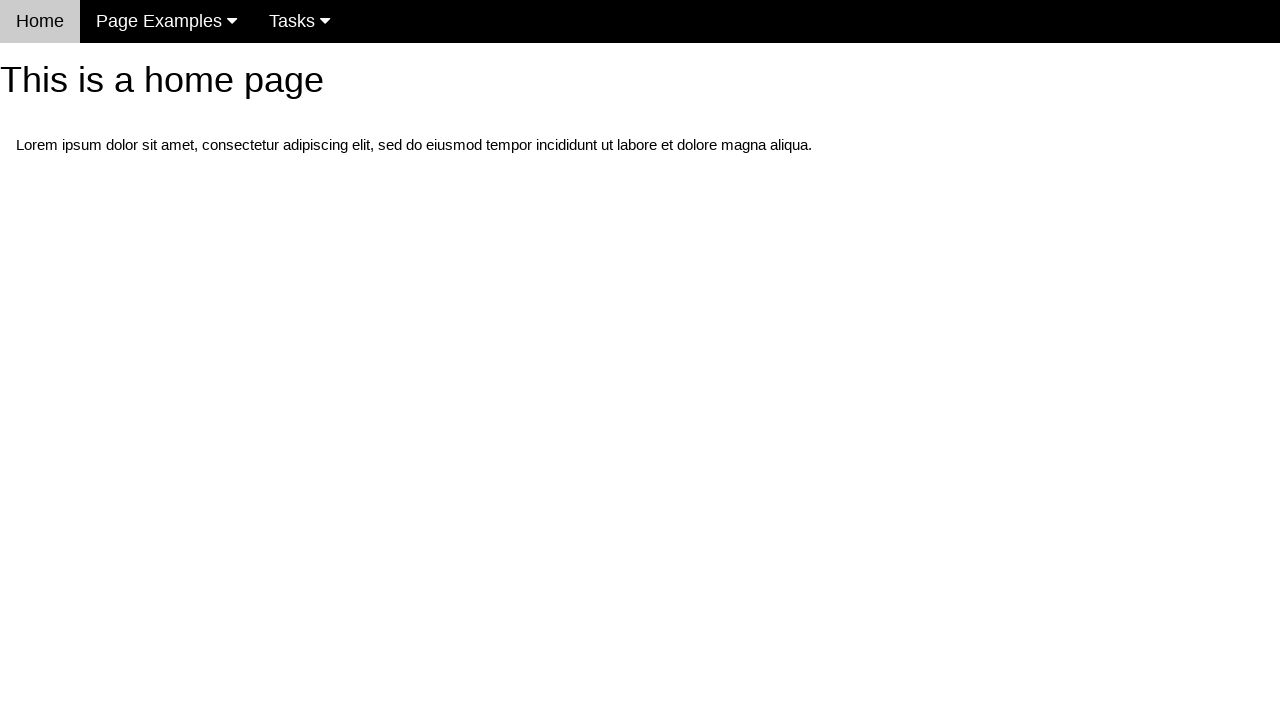

Navigated to home page at https://kristinek.github.io/site
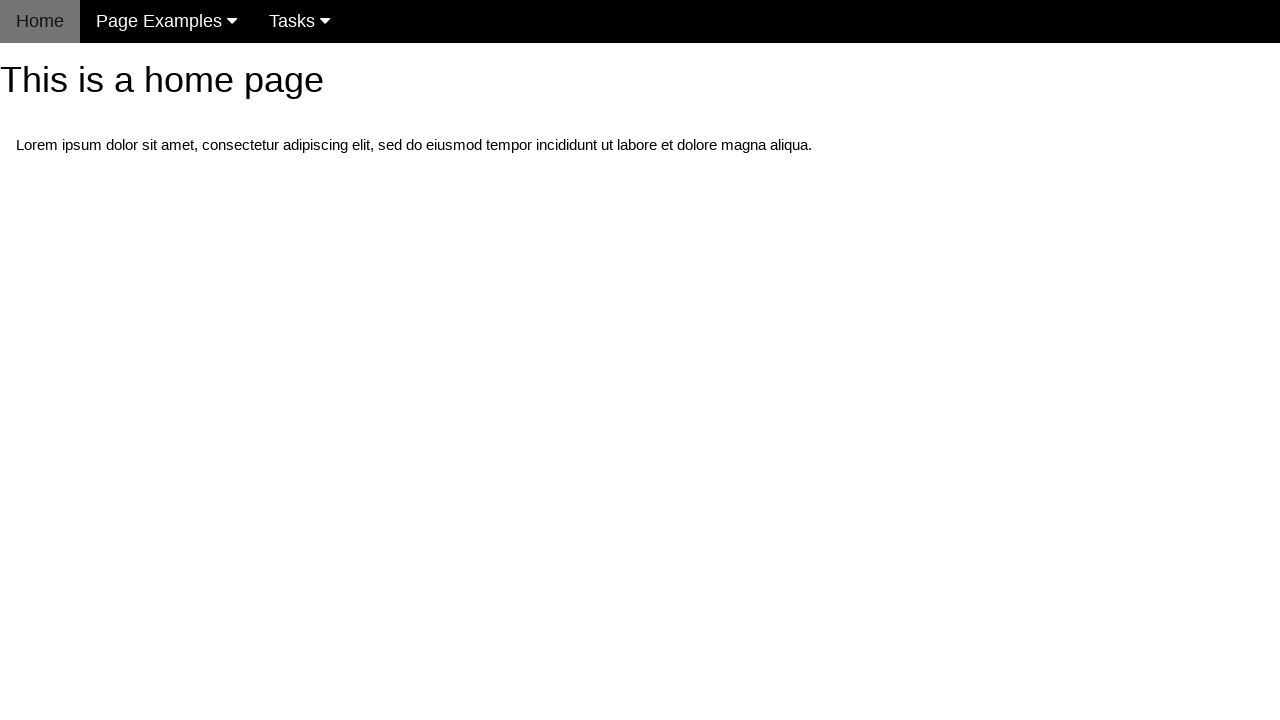

Located h1 header element
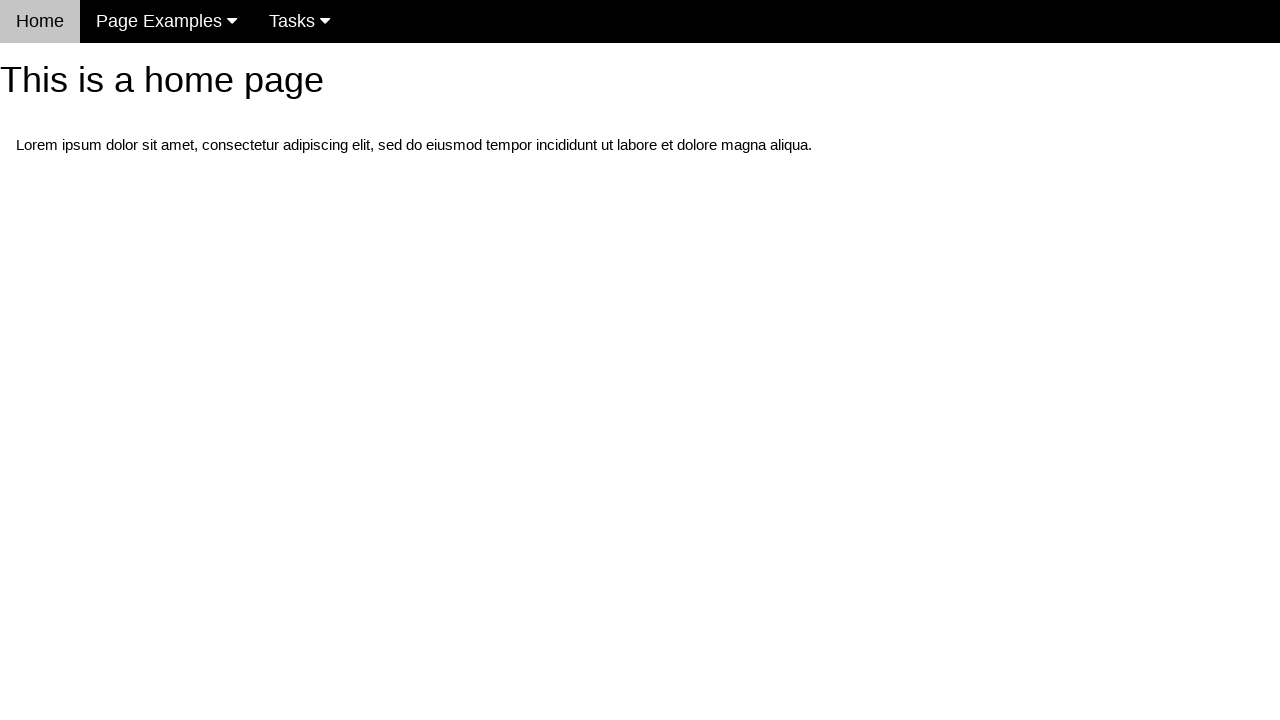

Verified header text is 'This is a home page'
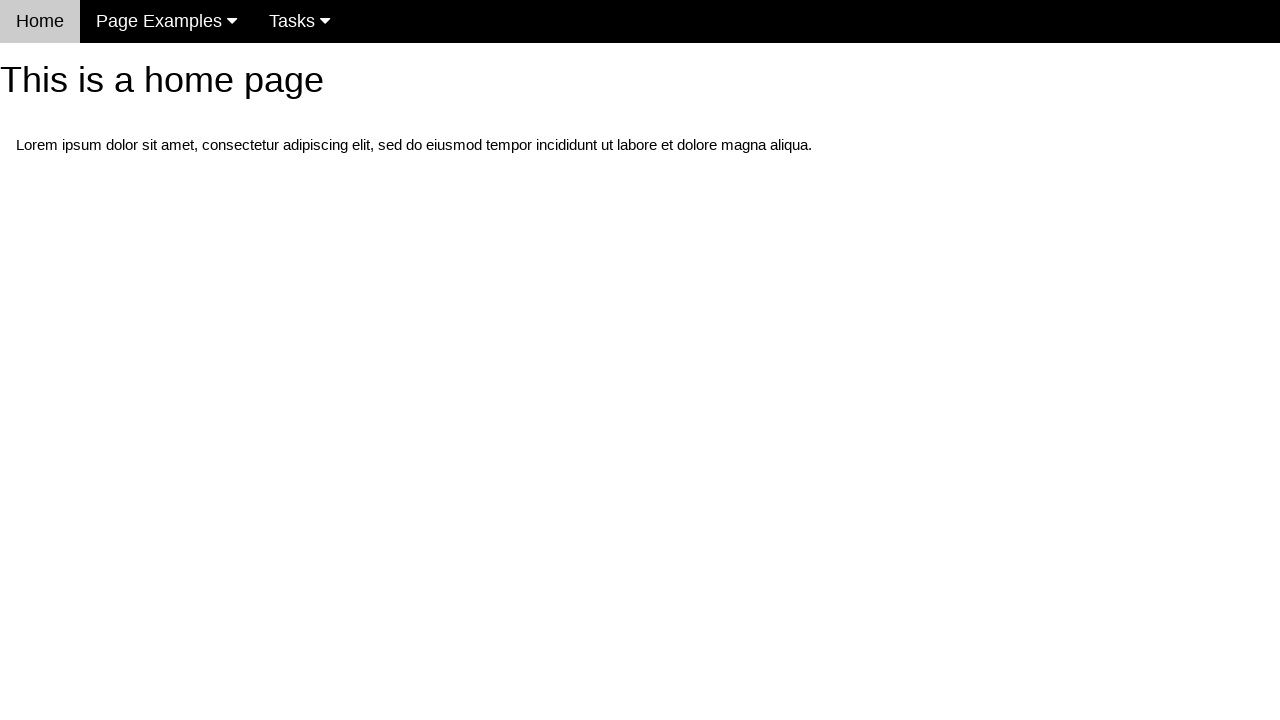

Located first paragraph element
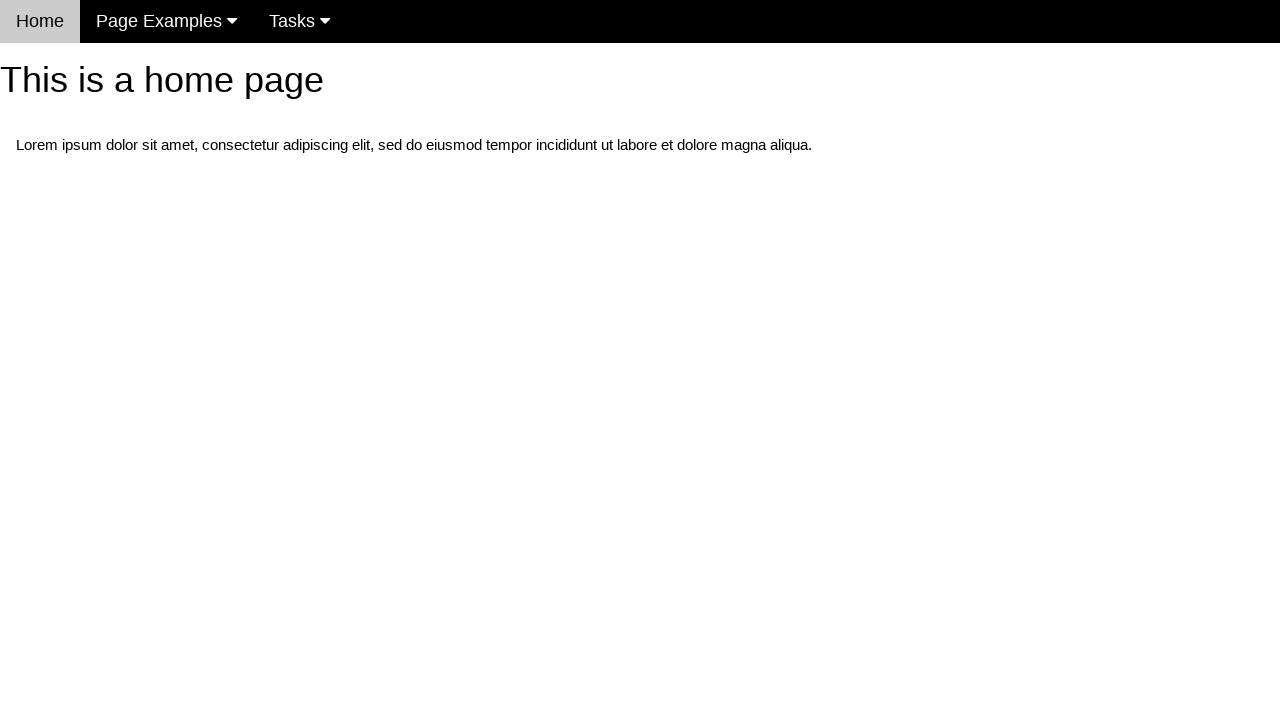

Verified description text matches expected Lorem ipsum content
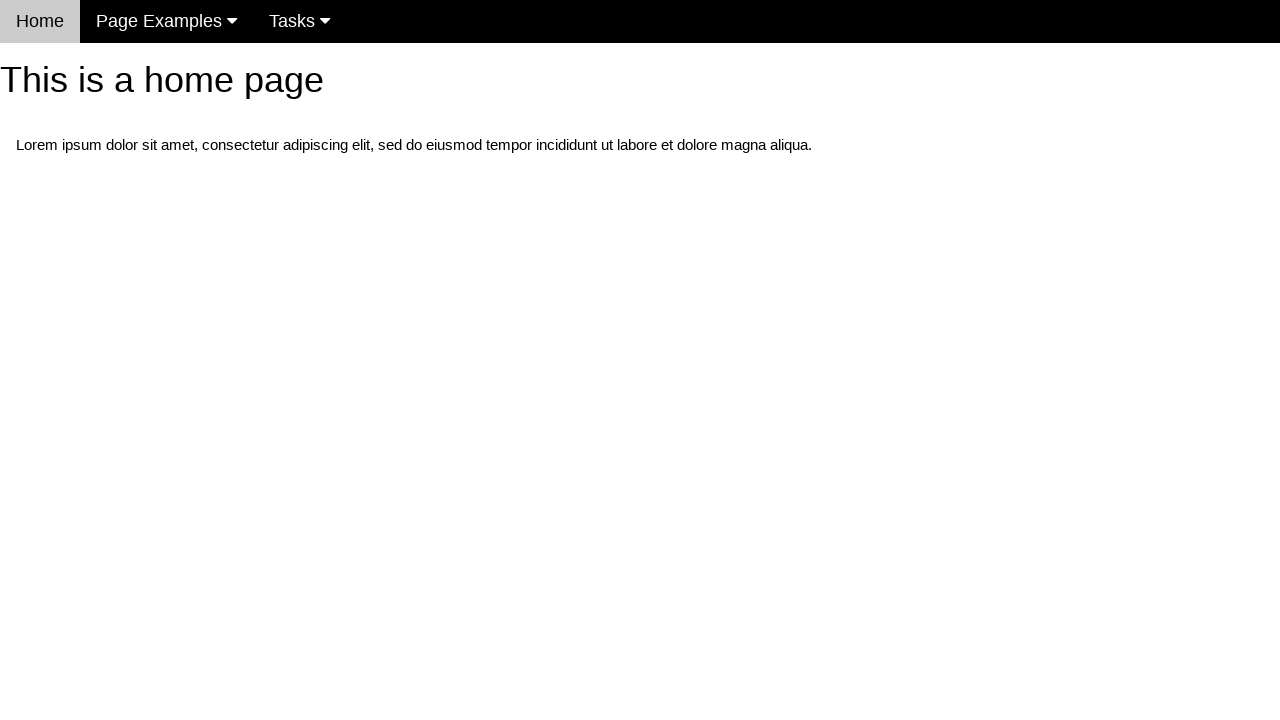

Waited for navbar element to load
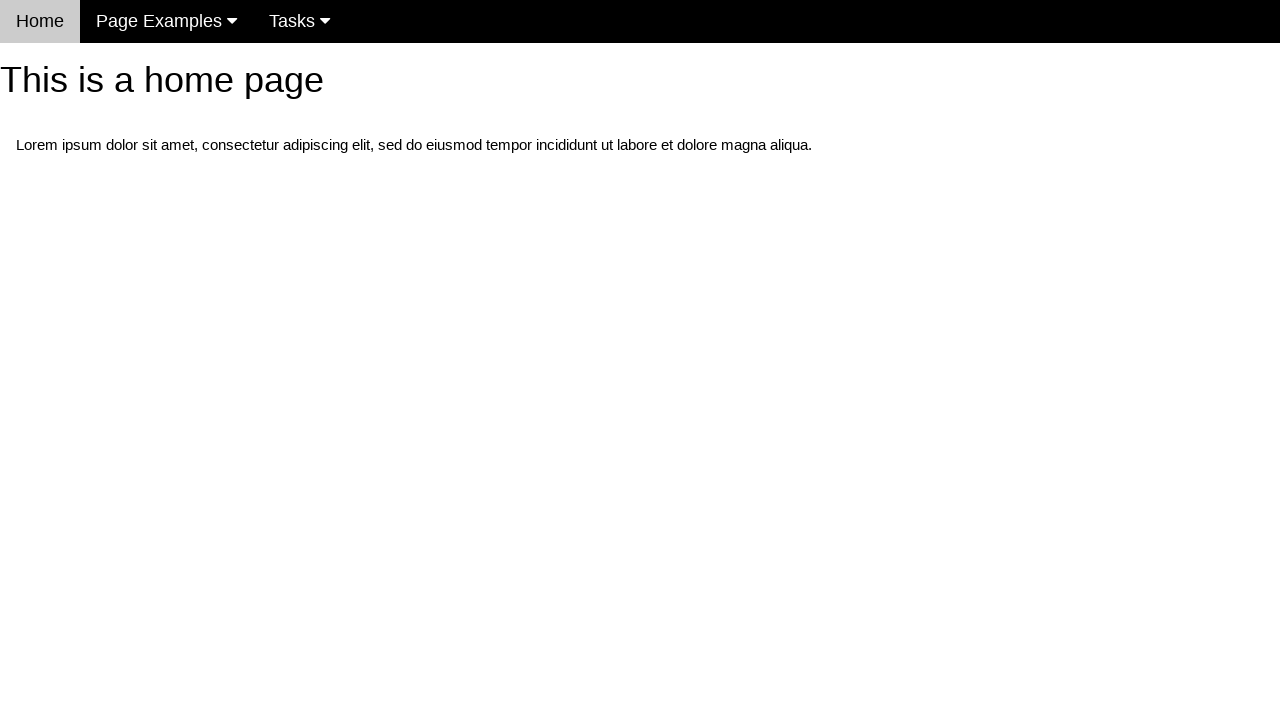

Verified navbar menu is visible
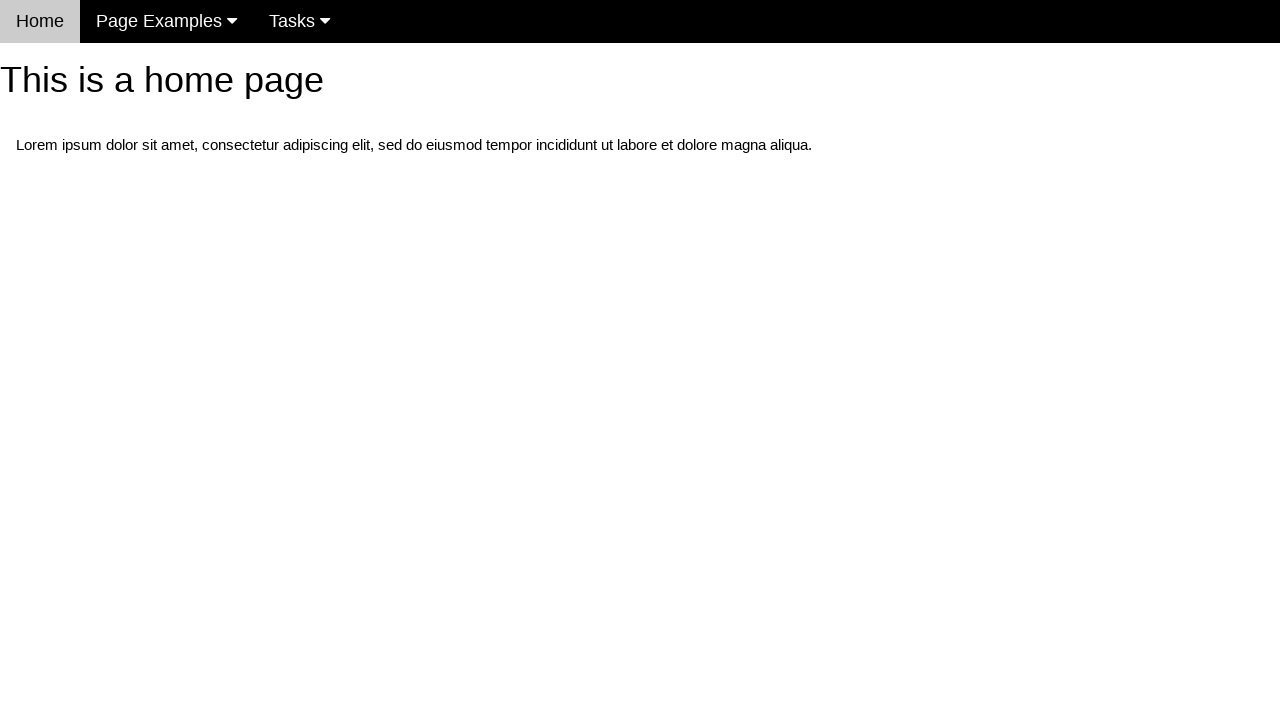

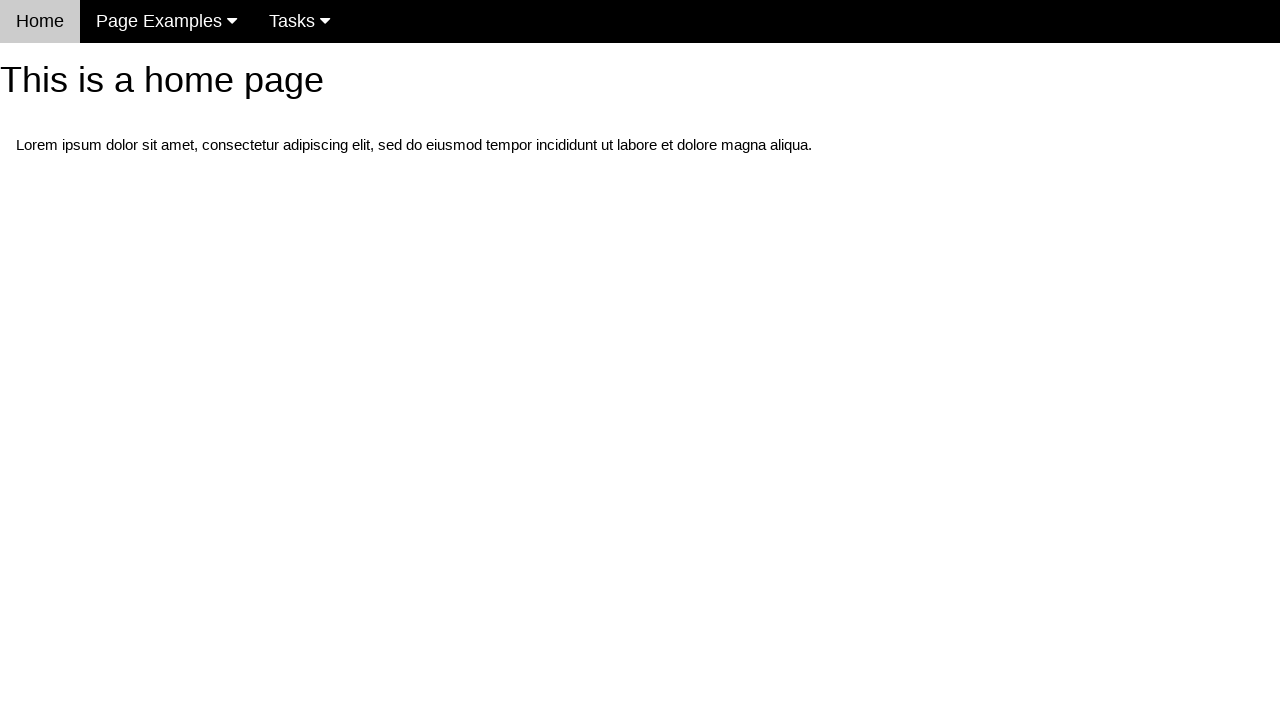